Tests dynamic controls by clicking a remove button and verifying that a confirmation message appears indicating the element has been removed

Starting URL: http://the-internet.herokuapp.com/dynamic_controls

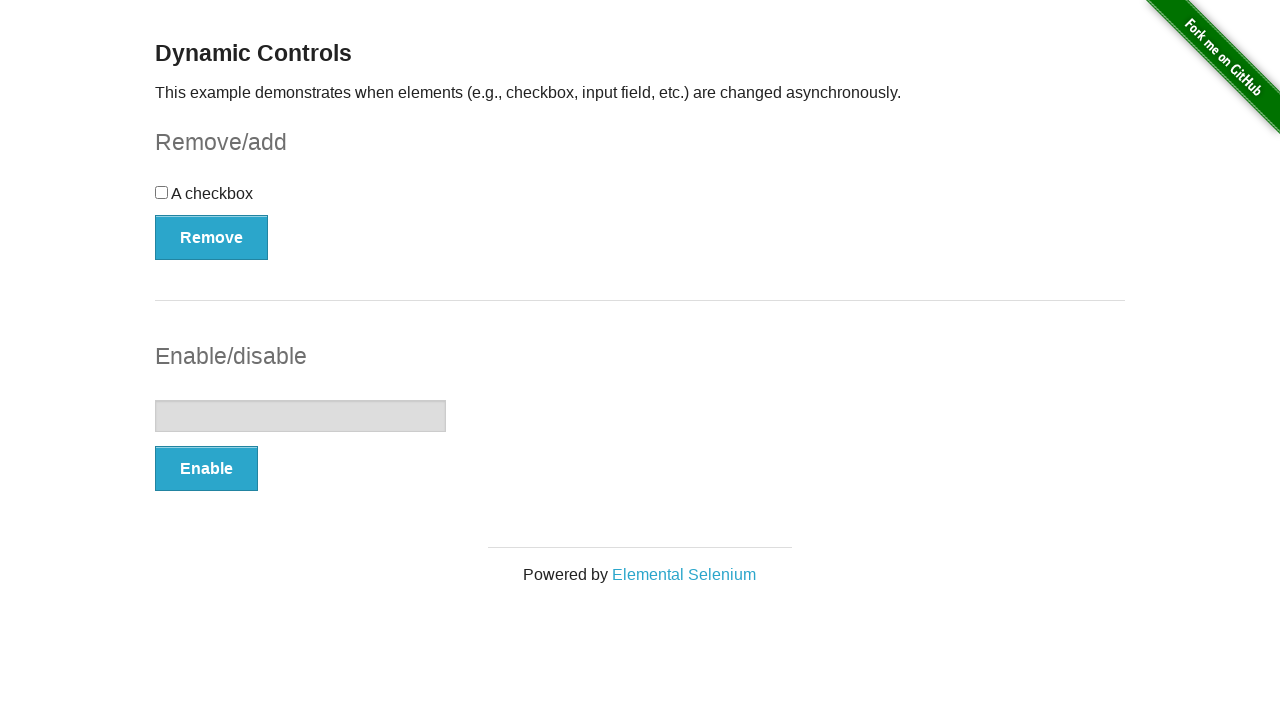

Clicked the Remove button to trigger dynamic control removal at (212, 237) on xpath=//button[@onclick='swapCheckbox()']
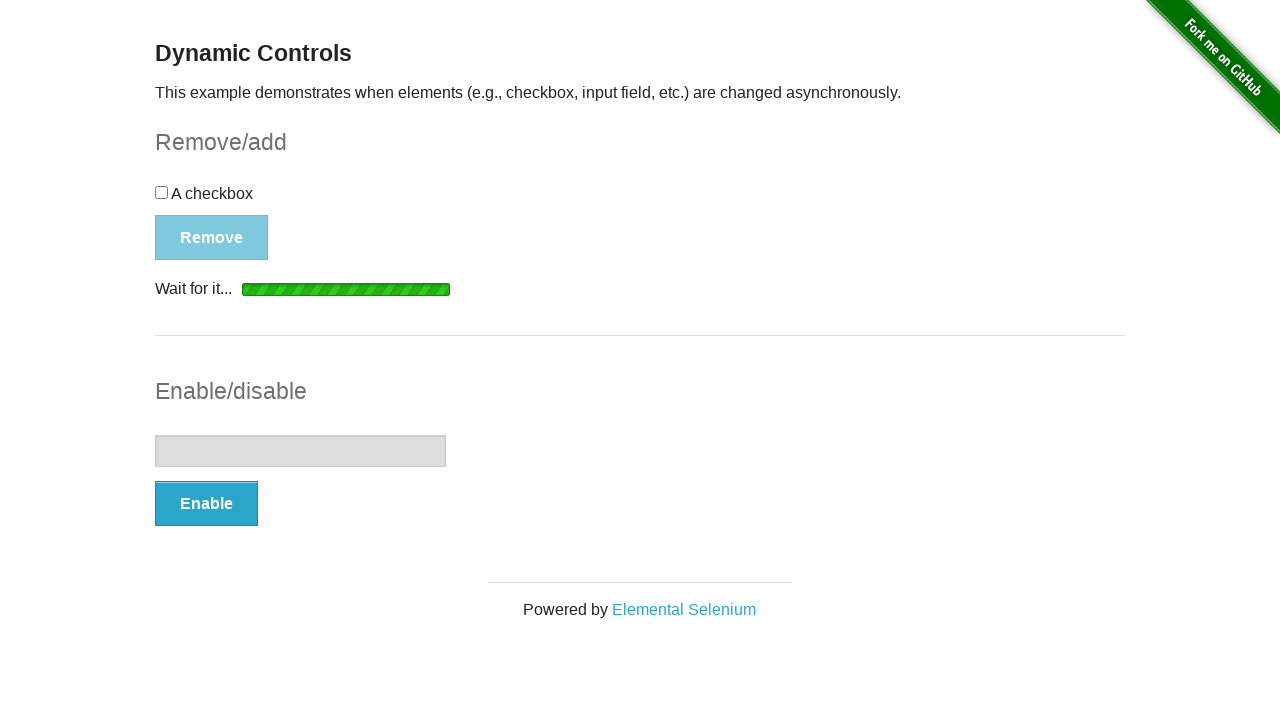

Waited for confirmation message element to appear
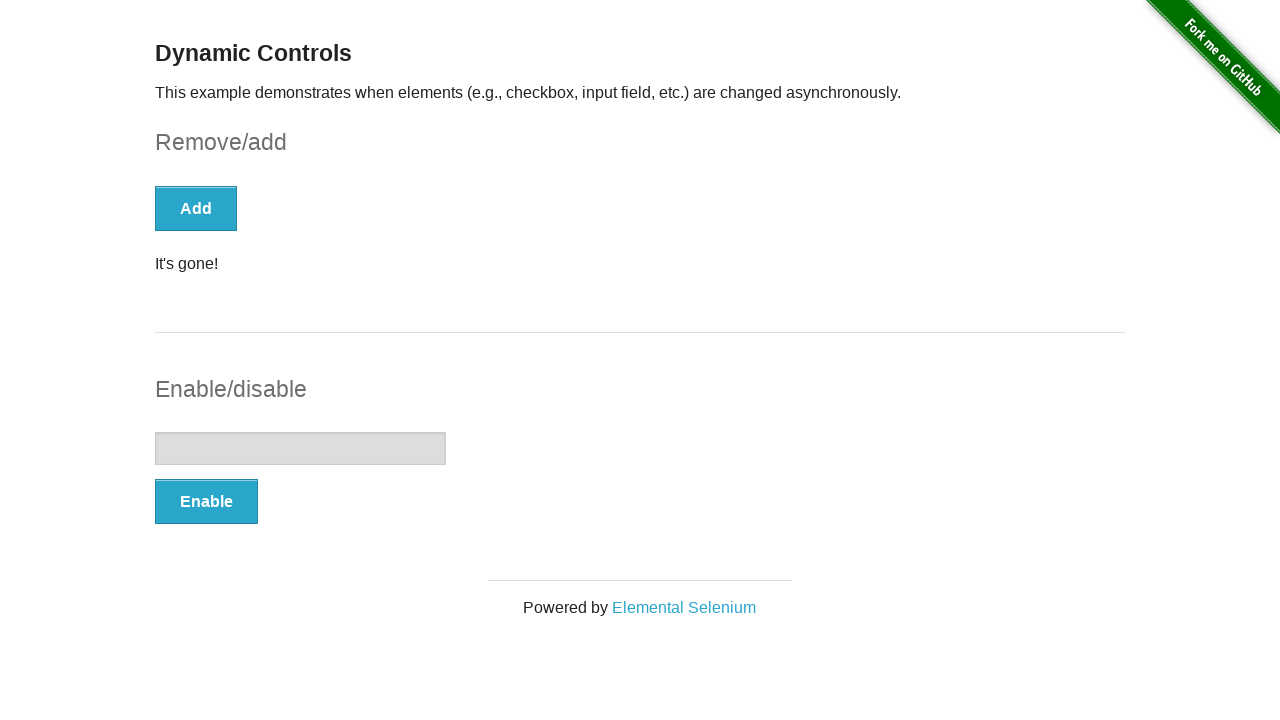

Retrieved confirmation message text content
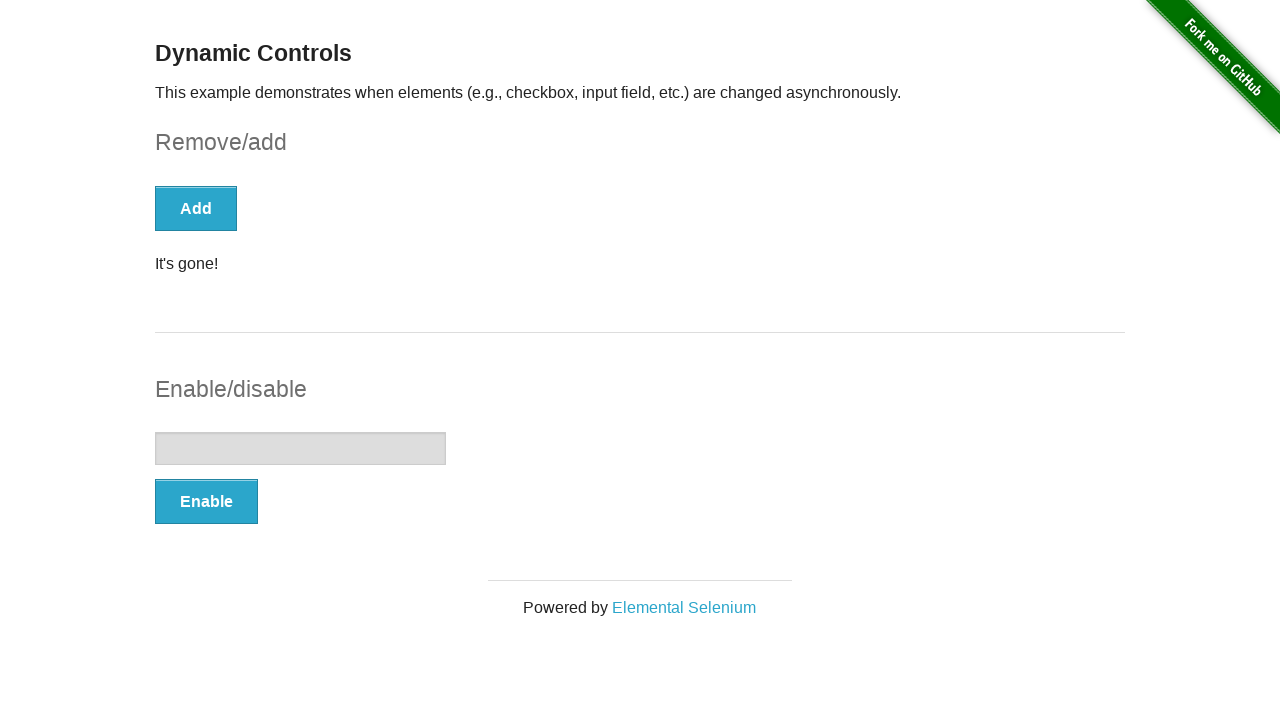

Set expected message text to 'It's gone!'
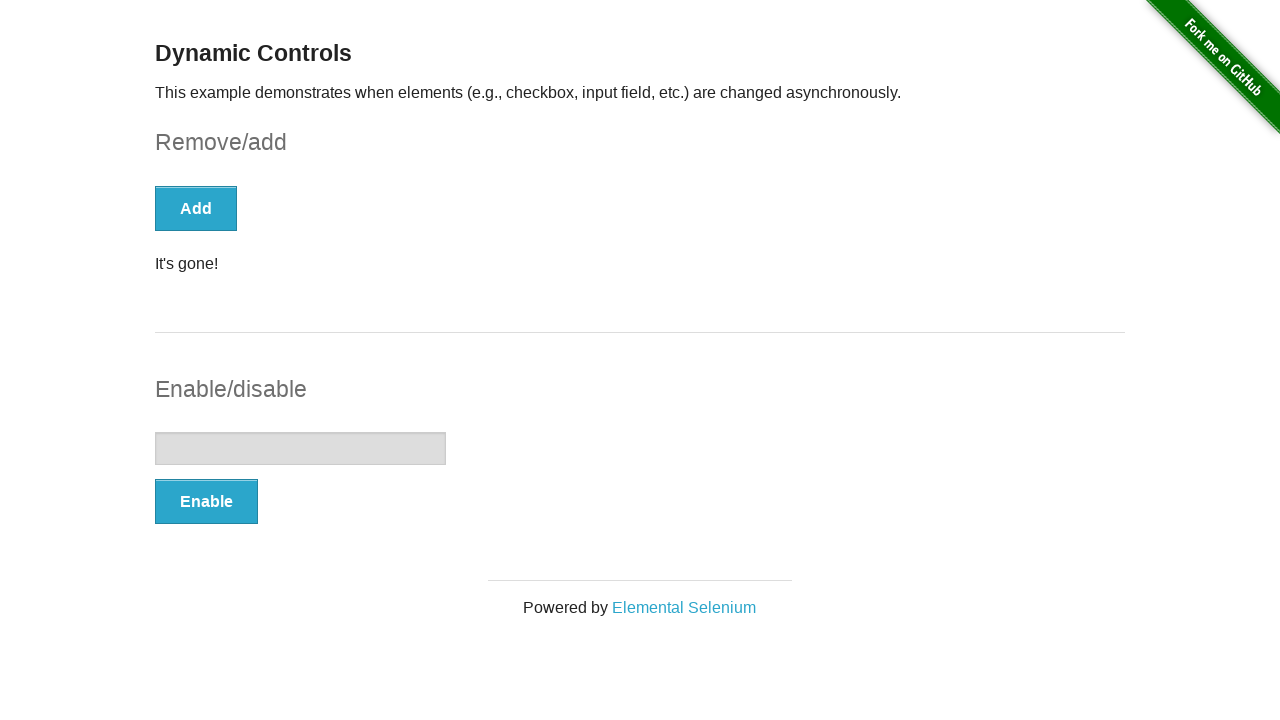

Verified that confirmation message is visible
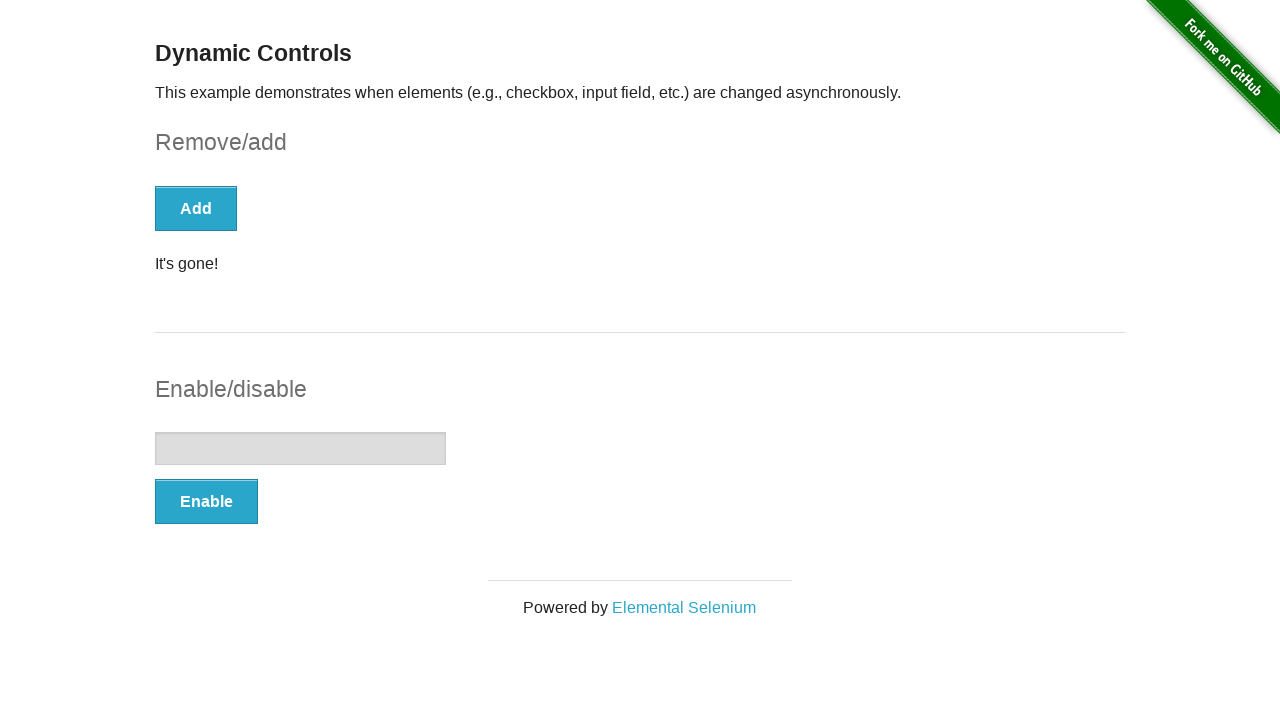

Verified confirmation message text matches expected value: 'It's gone!'
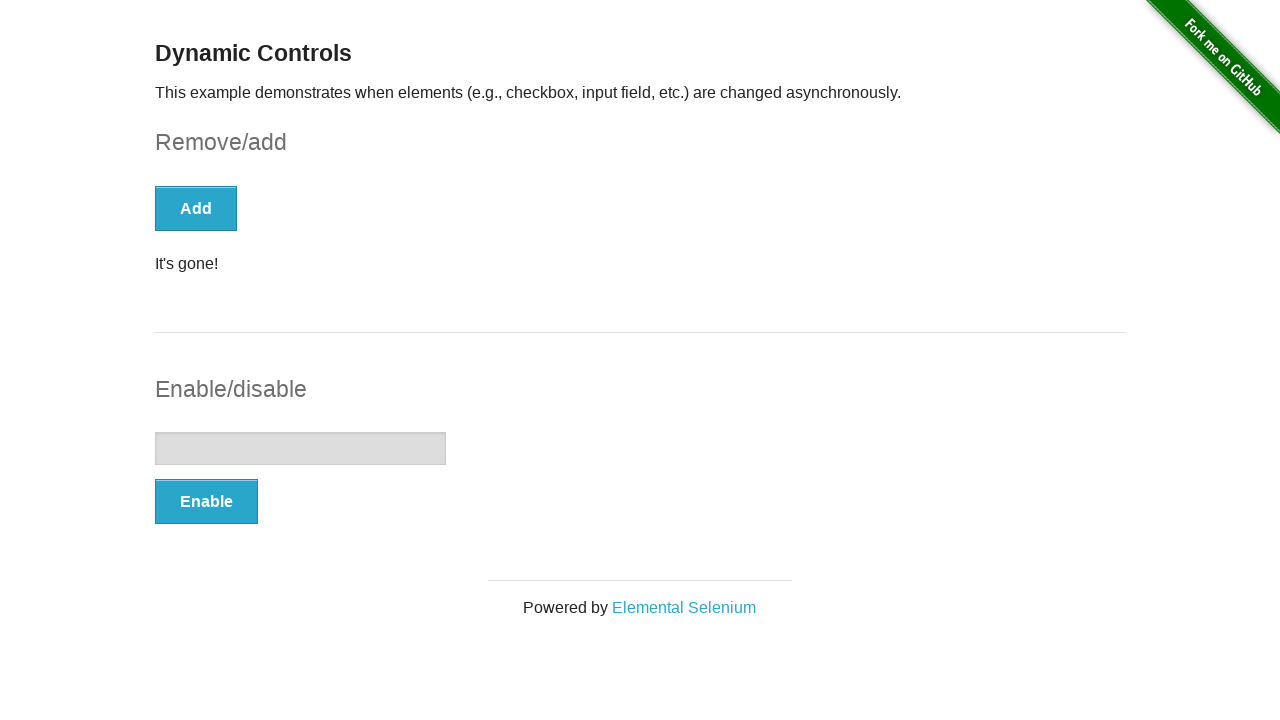

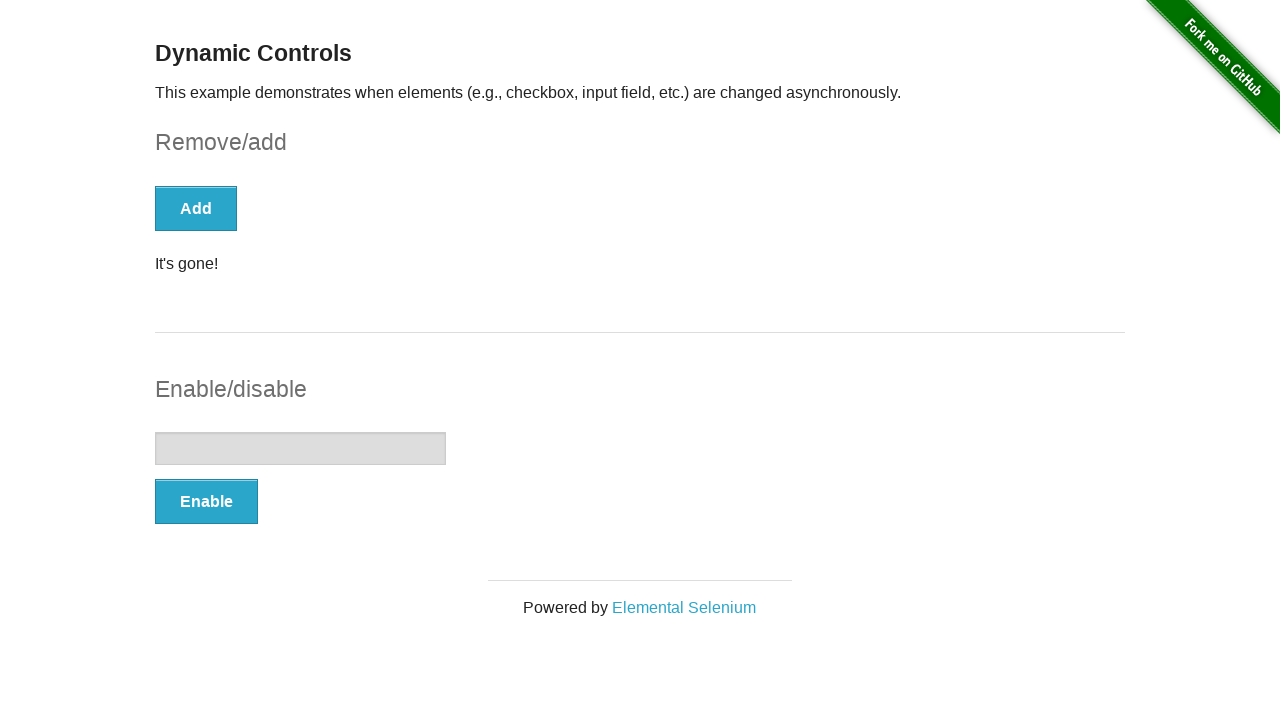